Solves a math challenge by reading an input value from the page, calculating log(abs(12*sin(x))), filling in the answer, checking a checkbox, selecting a radio button, and submitting the form.

Starting URL: http://suninjuly.github.io/math.html

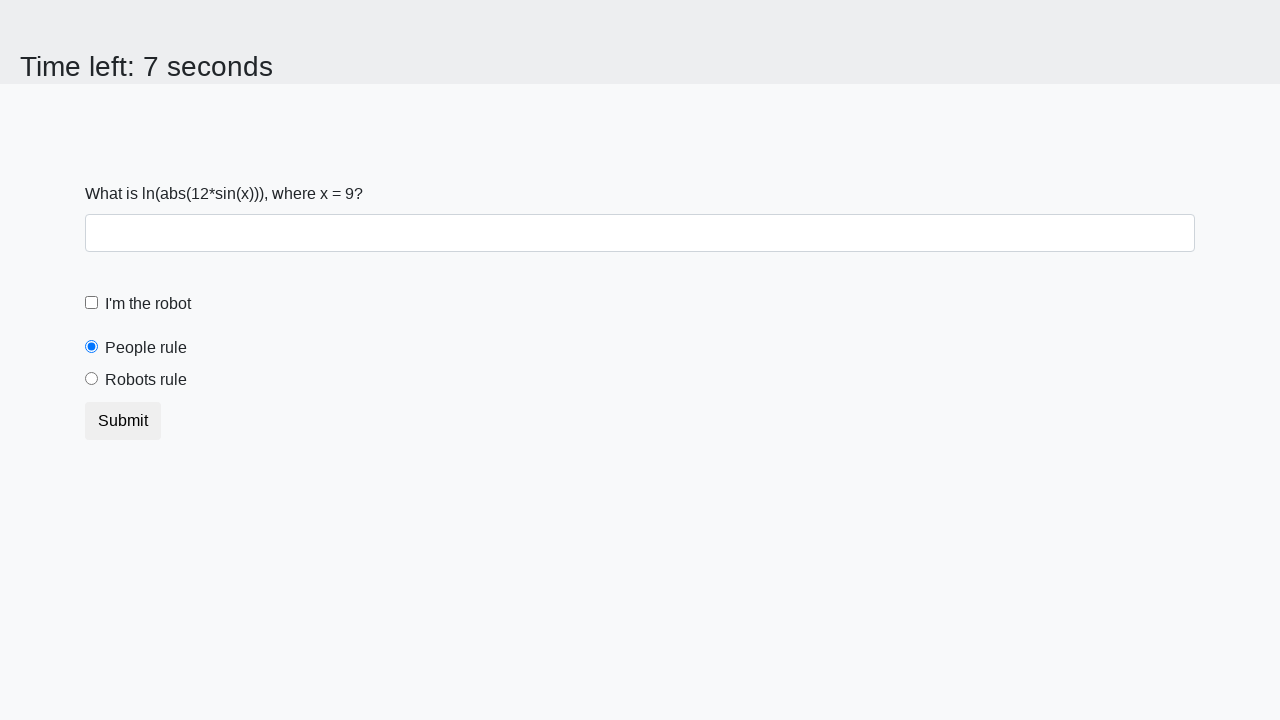

Located and read the x value from the input element
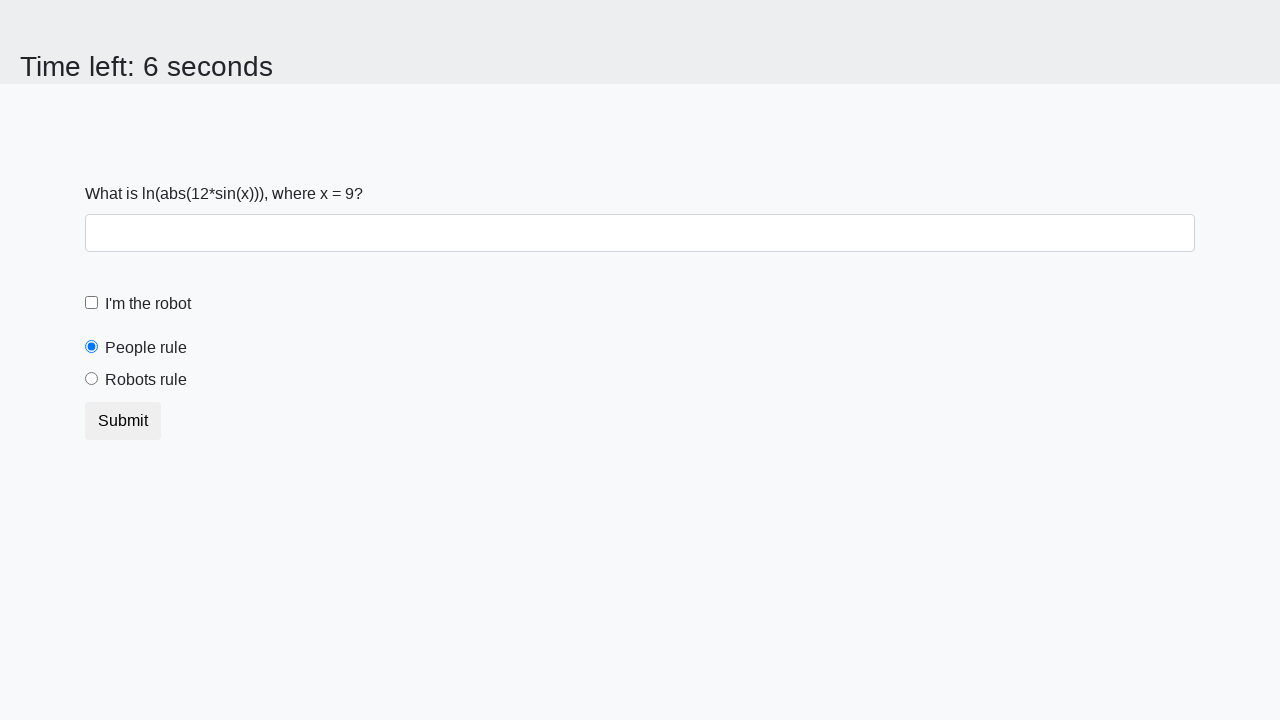

Calculated answer: log(abs(12*sin(9))) = 1.5984622643488395
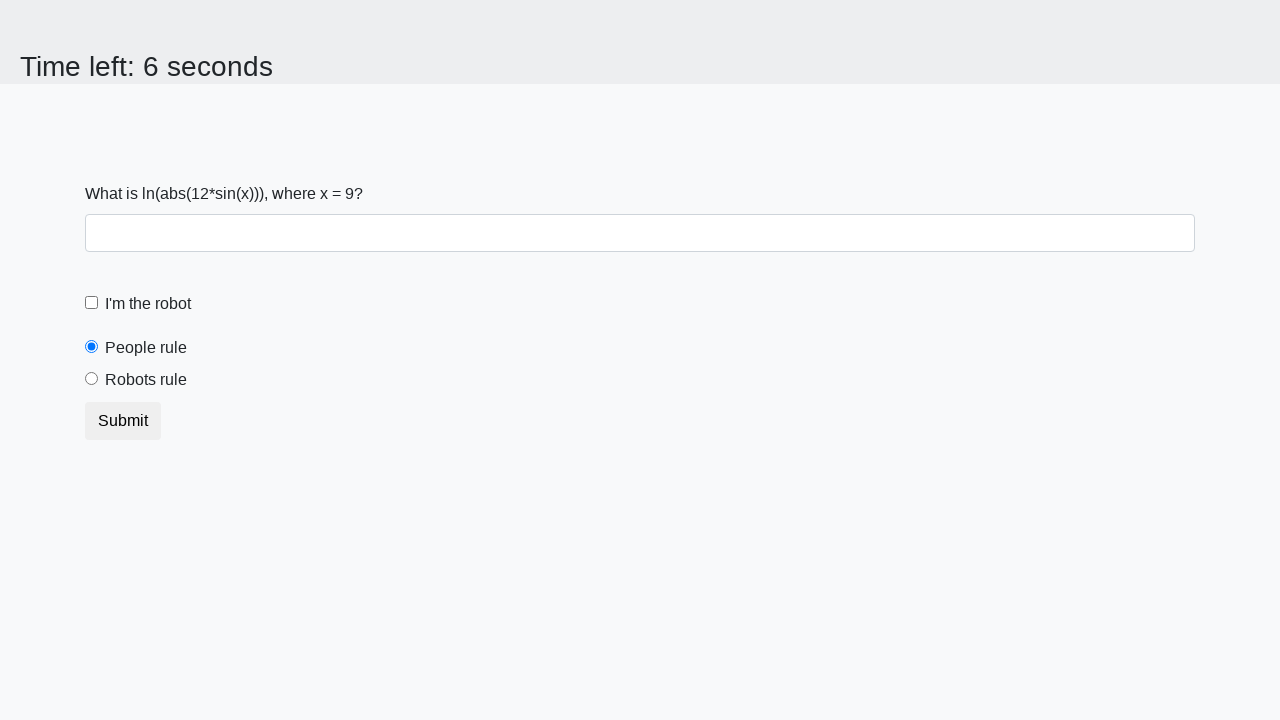

Filled answer field with calculated value: 1.5984622643488395 on #answer
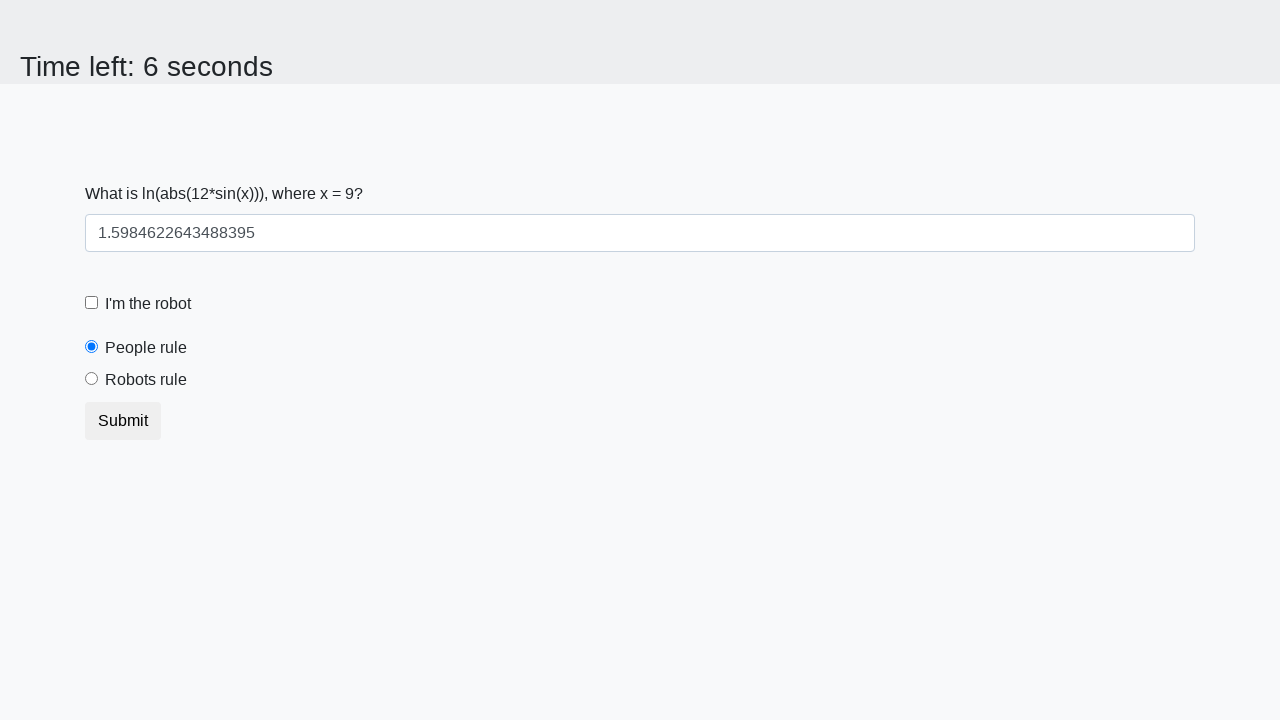

Clicked the robot checkbox at (148, 304) on label[for='robotCheckbox']
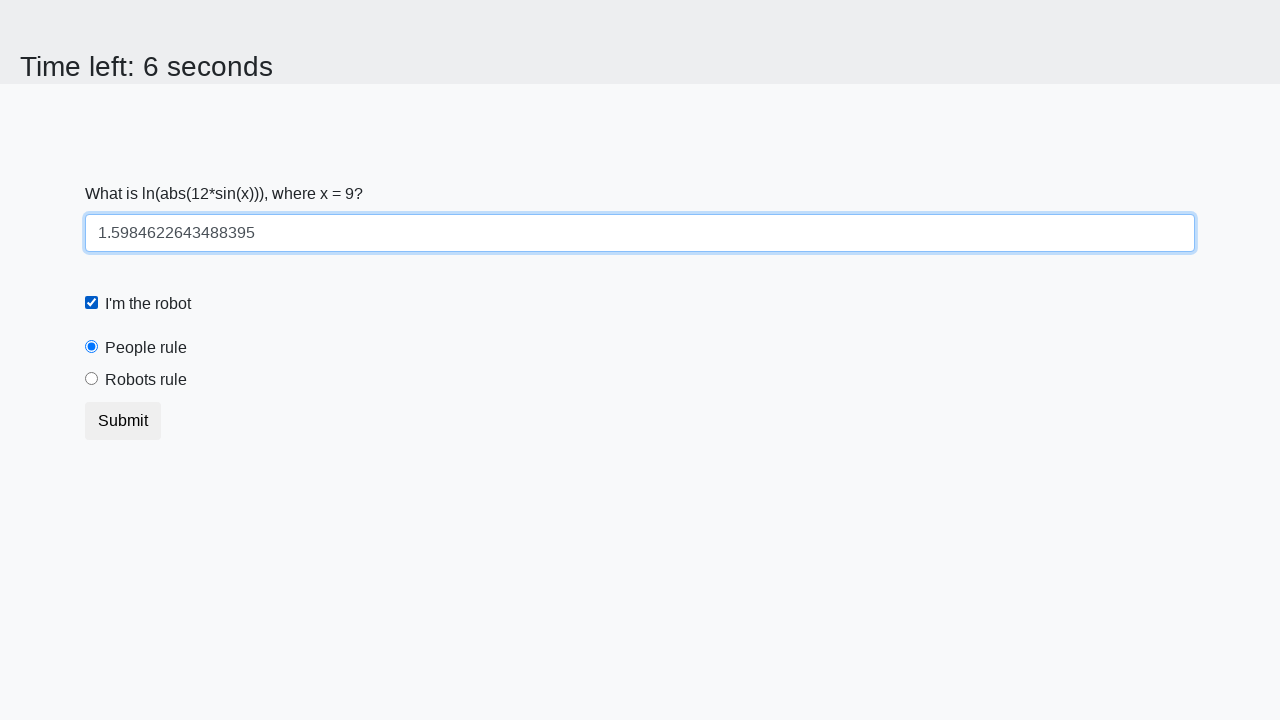

Selected the 'robots rule' radio button at (92, 379) on #robotsRule
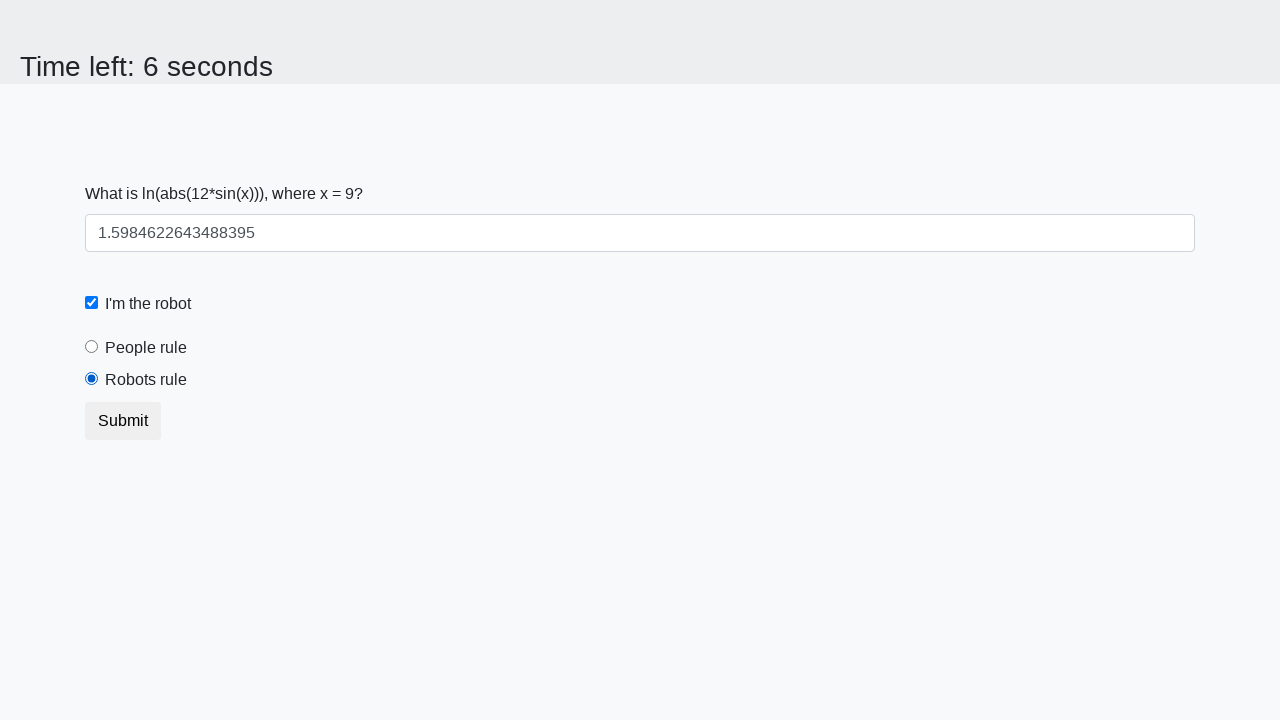

Clicked the submit button to complete the math challenge at (123, 421) on button[type='submit']
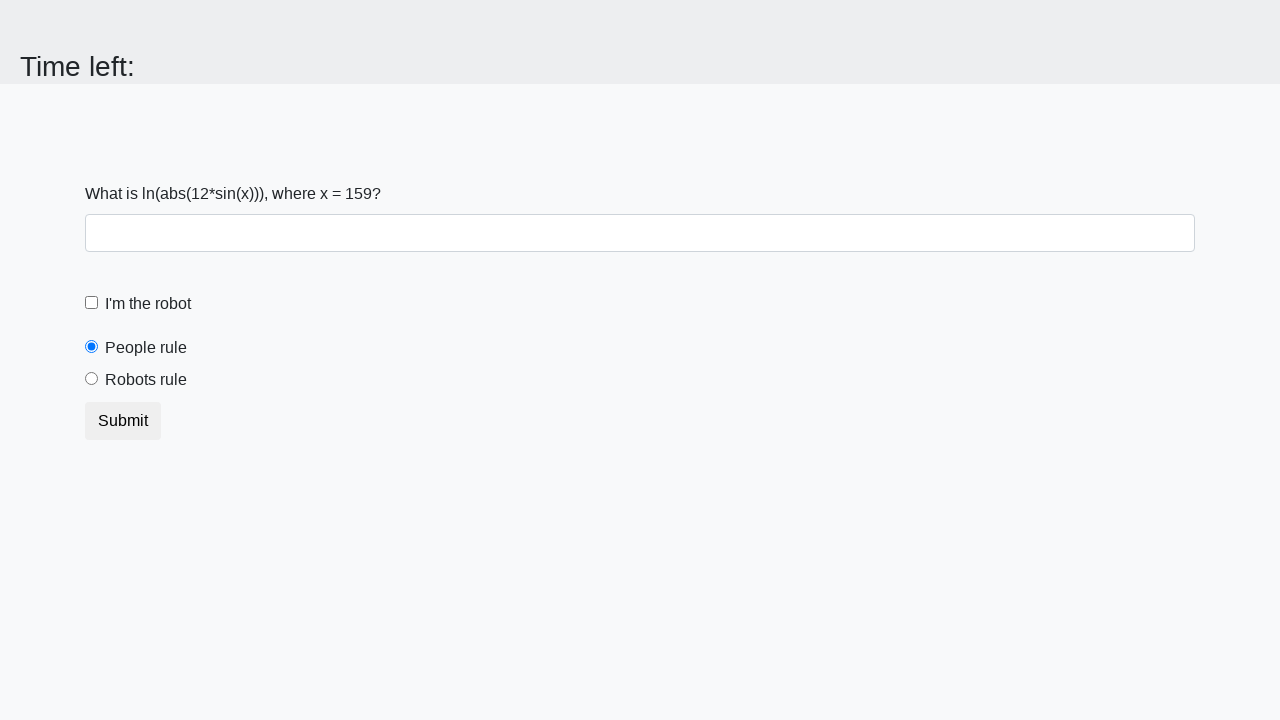

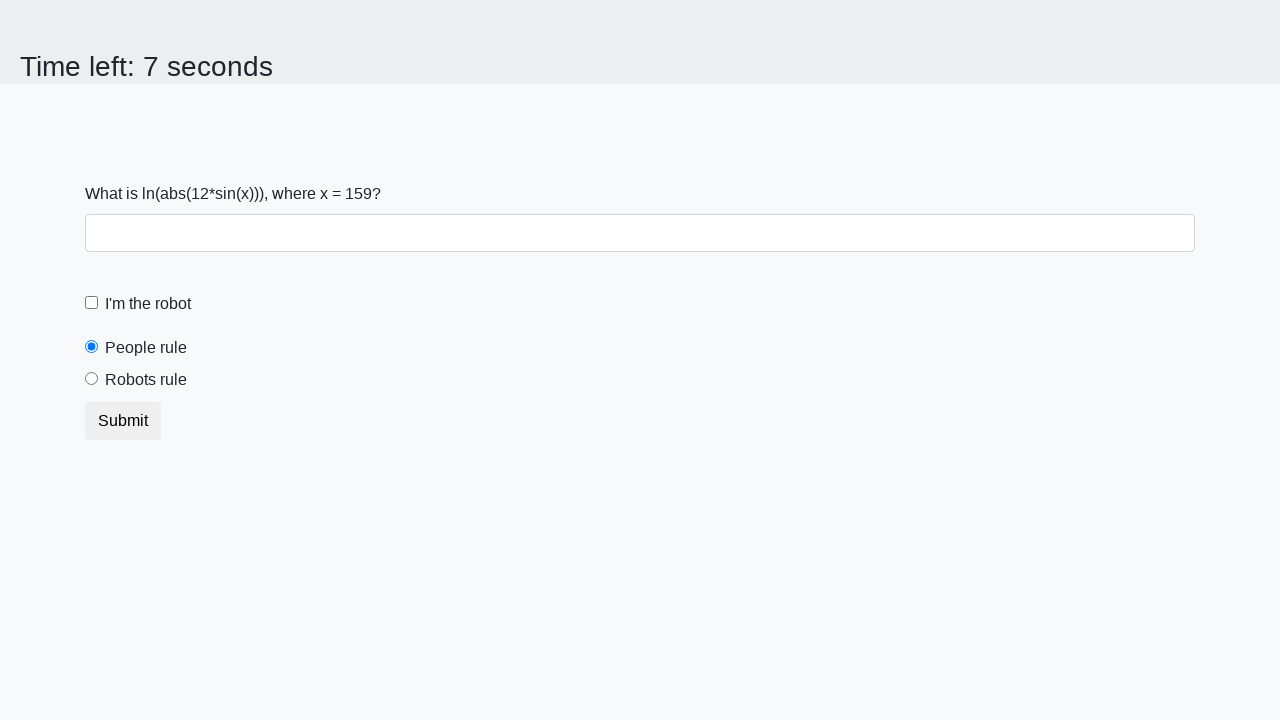